Tests checkbox functionality by navigating to the Checkboxes page and verifying that both checkboxes are displayed, enabled, and checking their selection state.

Starting URL: https://the-internet.herokuapp.com/

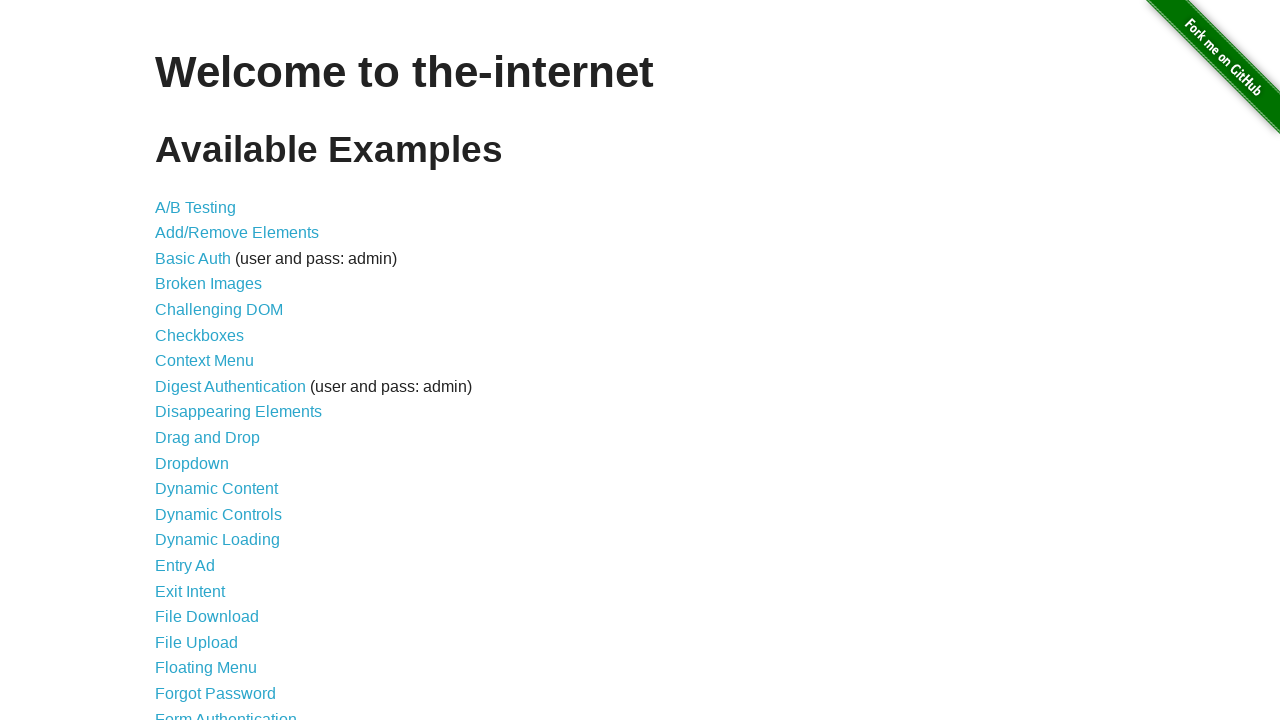

Clicked on Checkboxes link at (200, 335) on text=Checkboxes
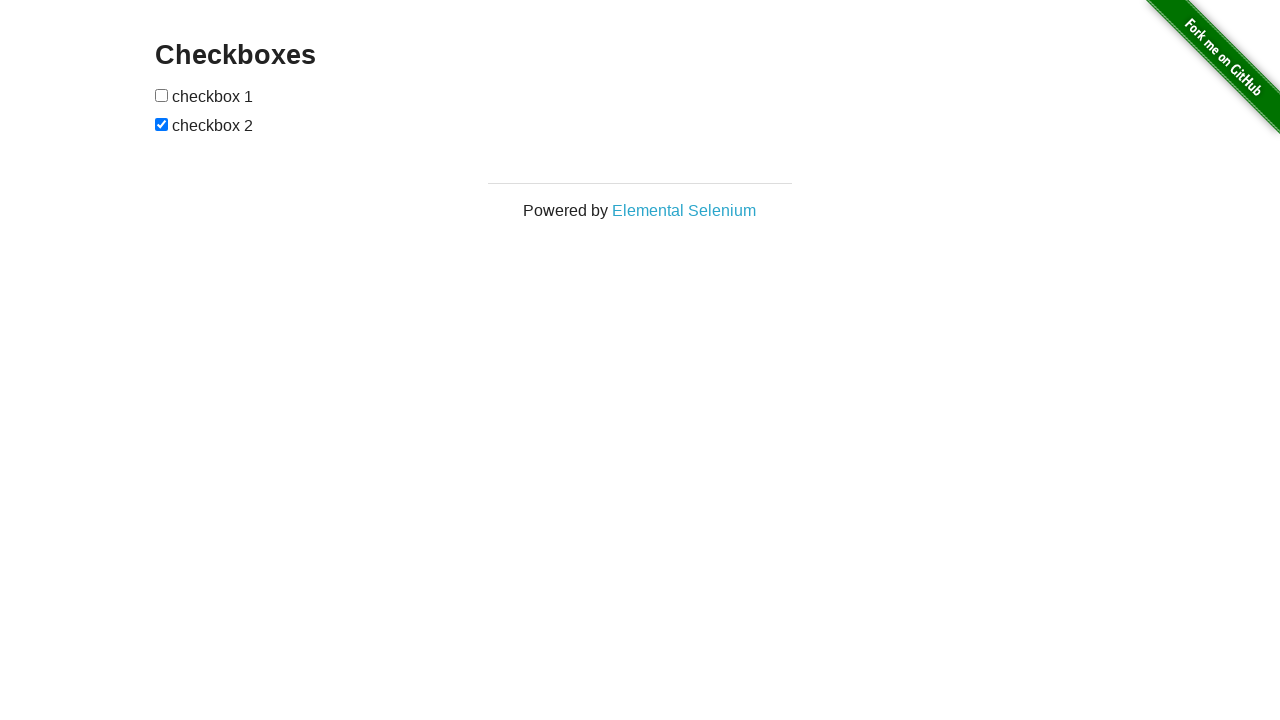

Checkboxes page loaded and first checkbox selector found
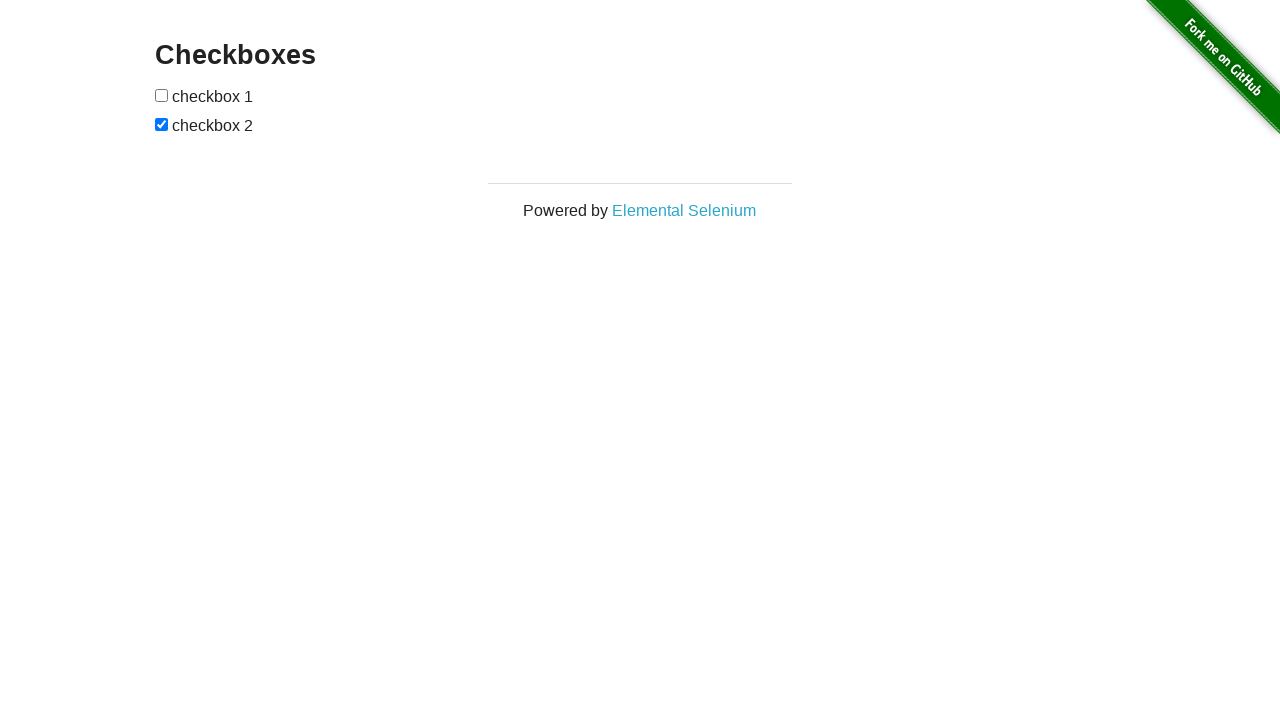

Located first checkbox element
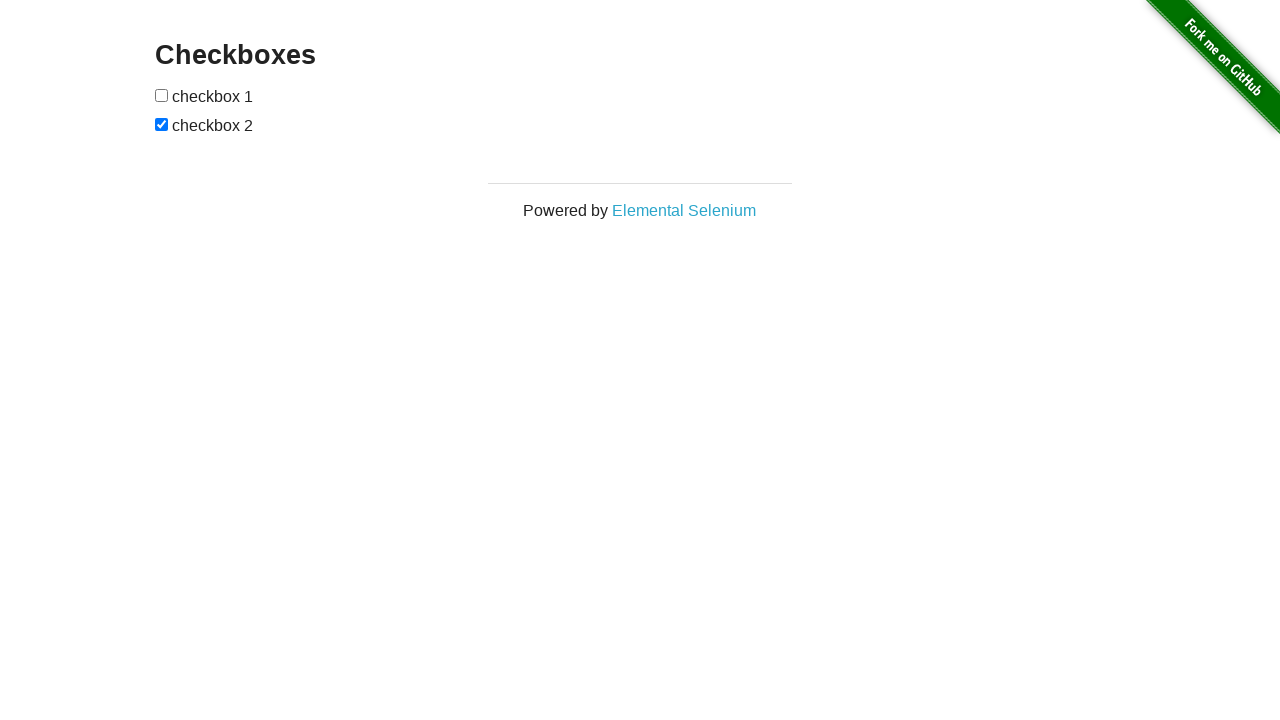

Located second checkbox element
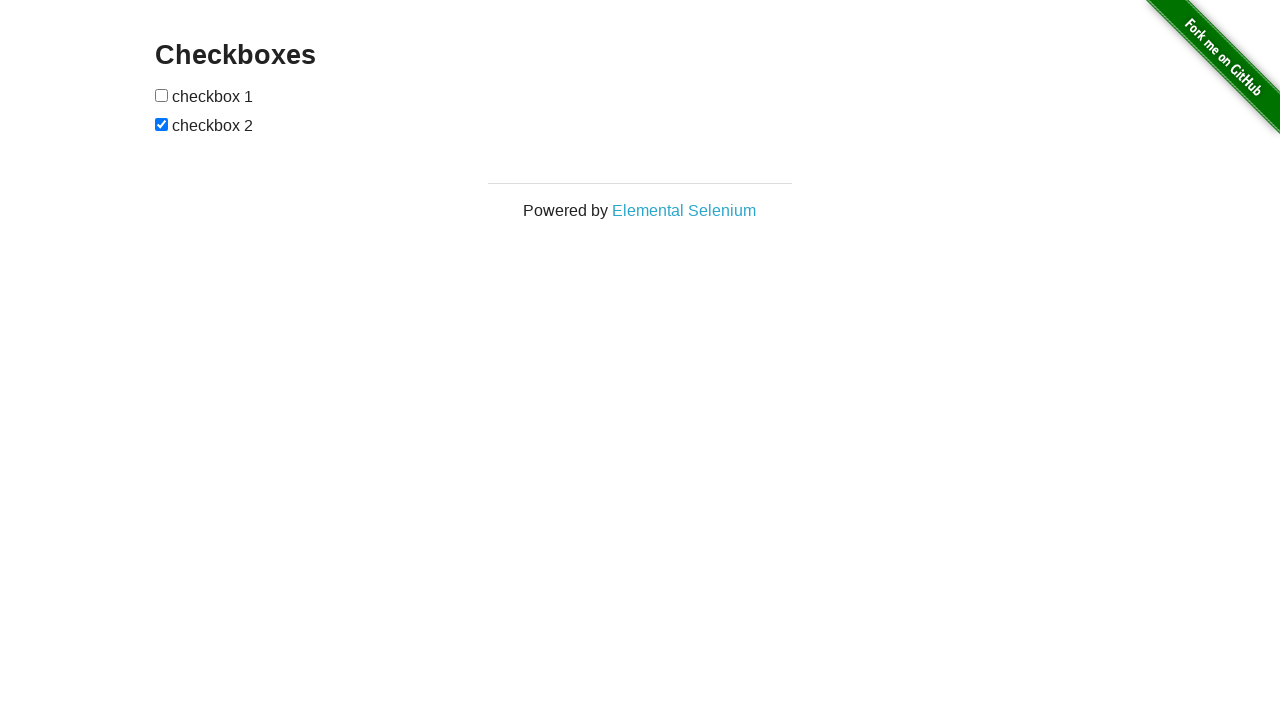

Verified checkbox 1 is visible
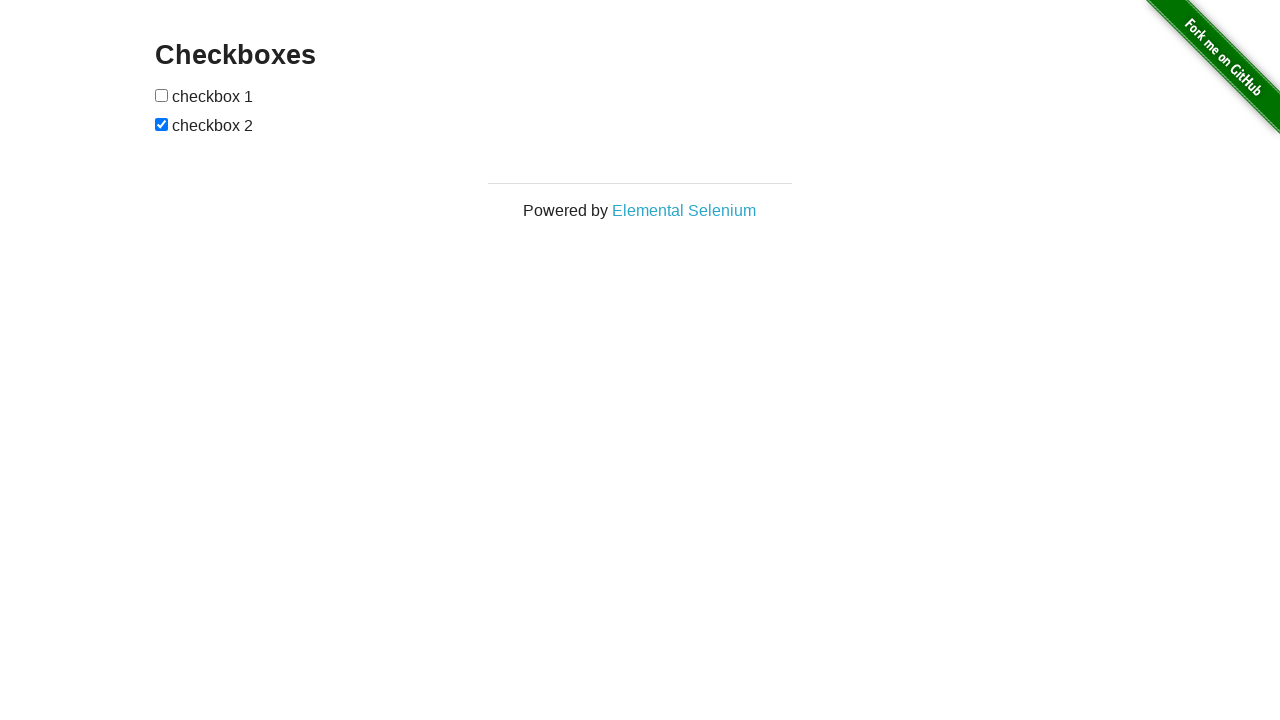

Verified checkbox 1 is enabled
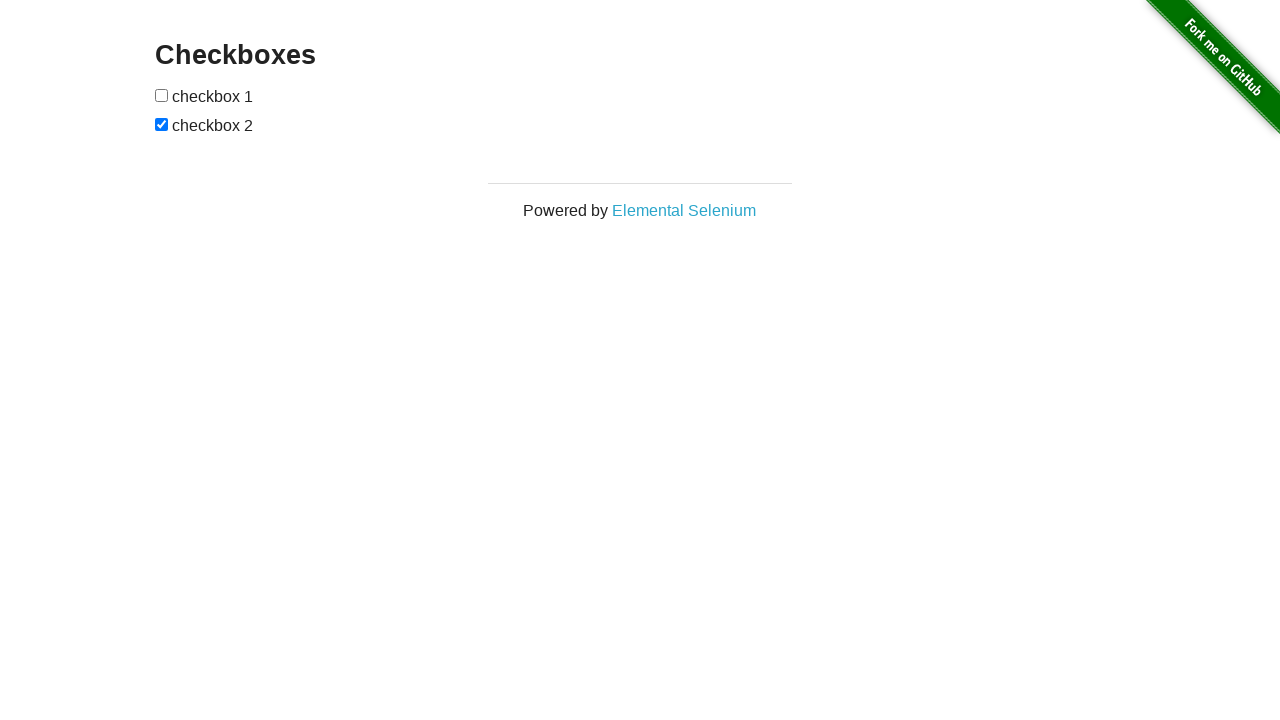

Checked checkbox 1 selection state: False
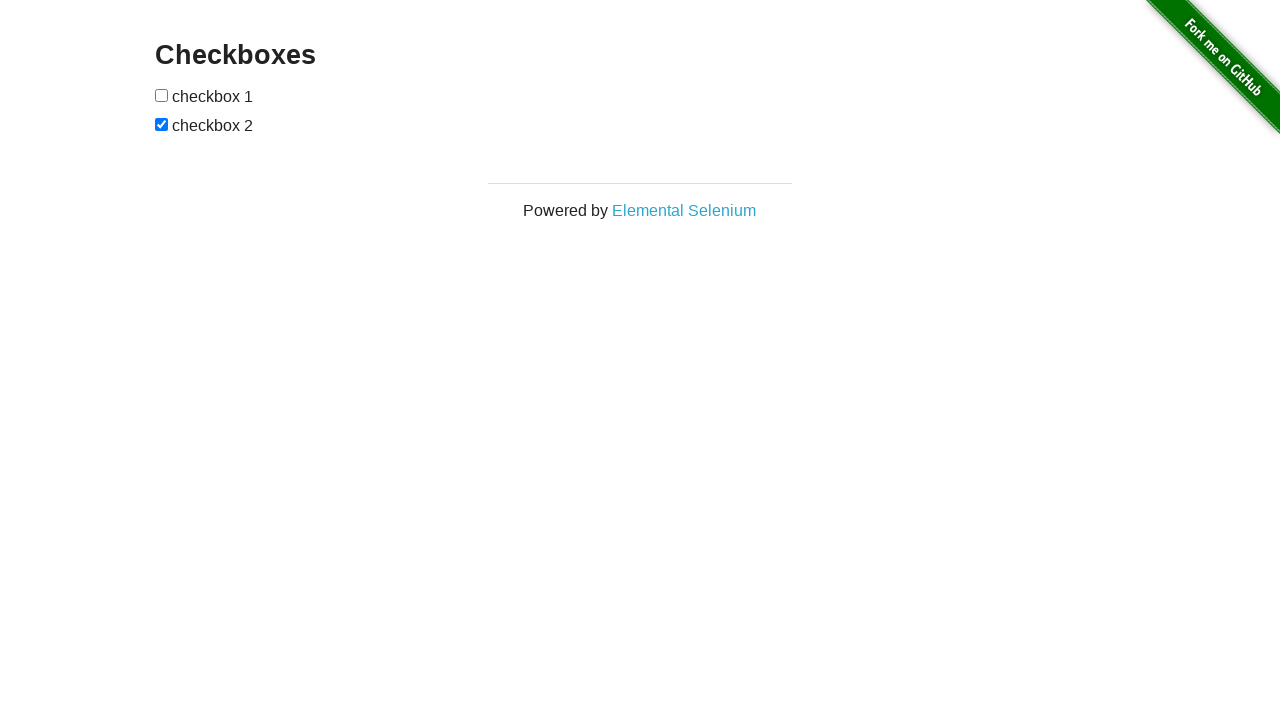

Verified checkbox 2 is visible
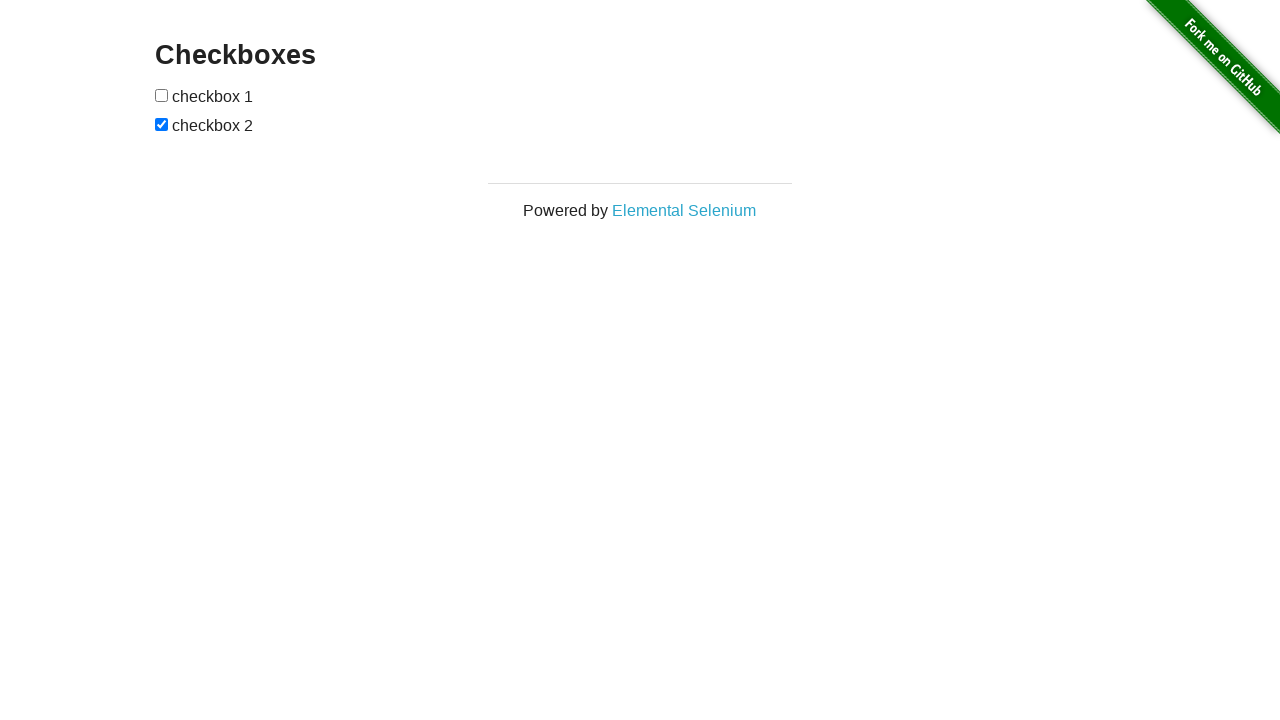

Verified checkbox 2 is enabled
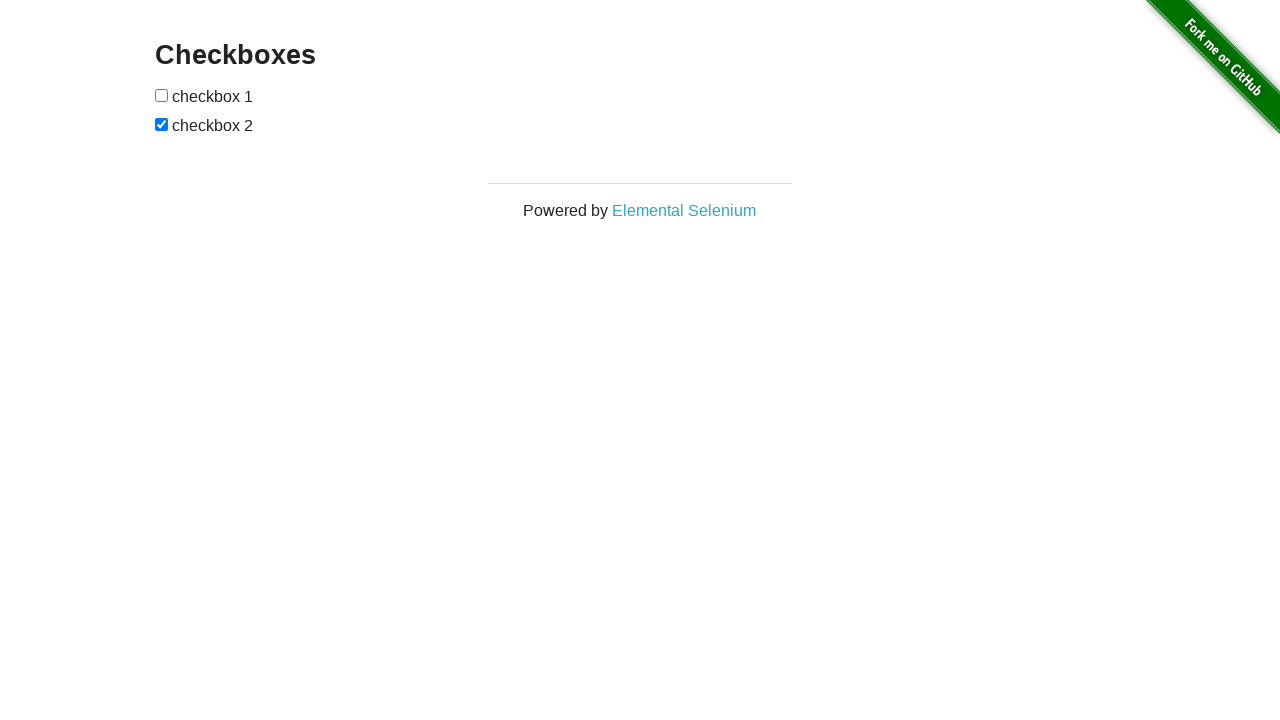

Checked checkbox 2 selection state: True
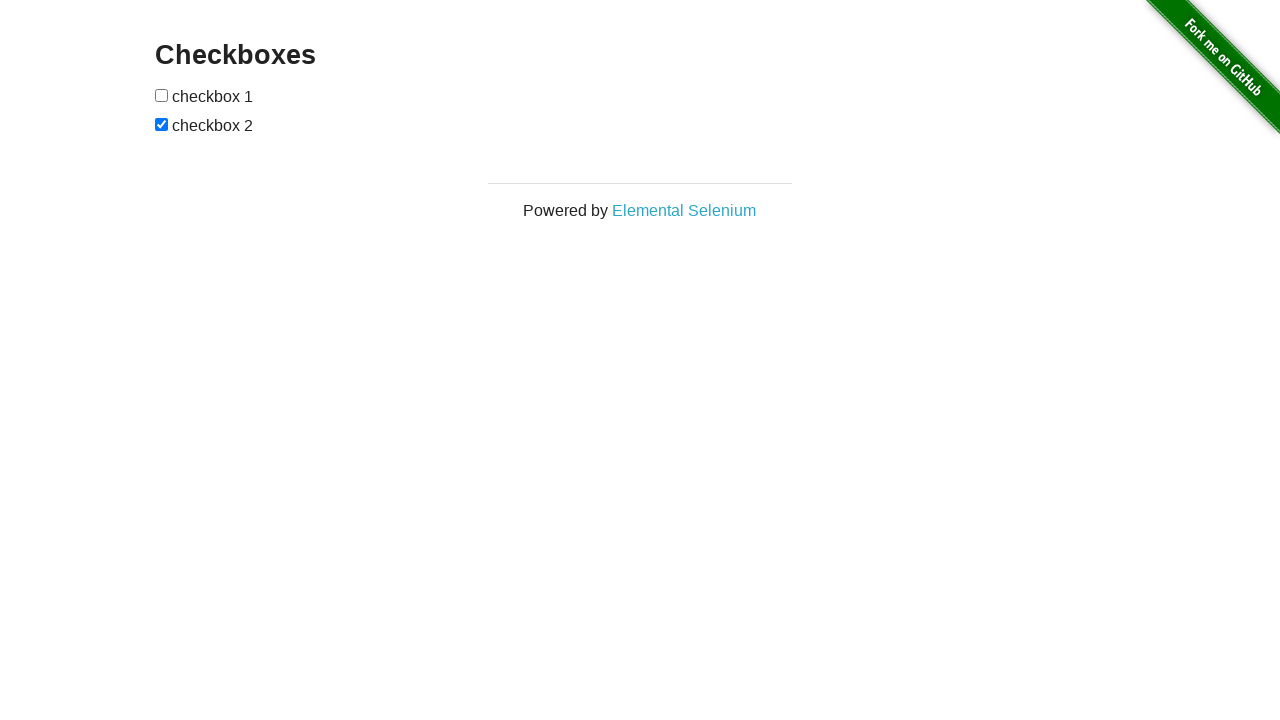

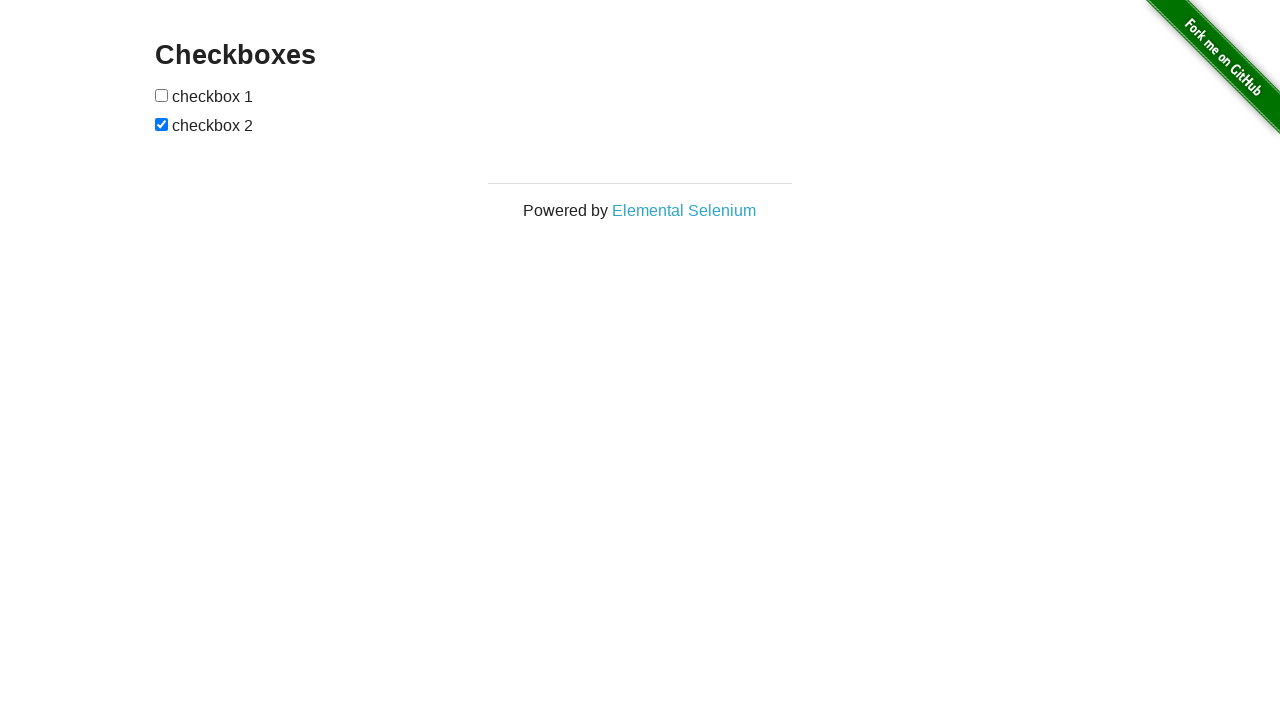